Tests e-commerce functionality by searching for products, adding "Cashews" to cart, and proceeding through the checkout flow to place an order.

Starting URL: https://rahulshettyacademy.com/seleniumPractise/#/

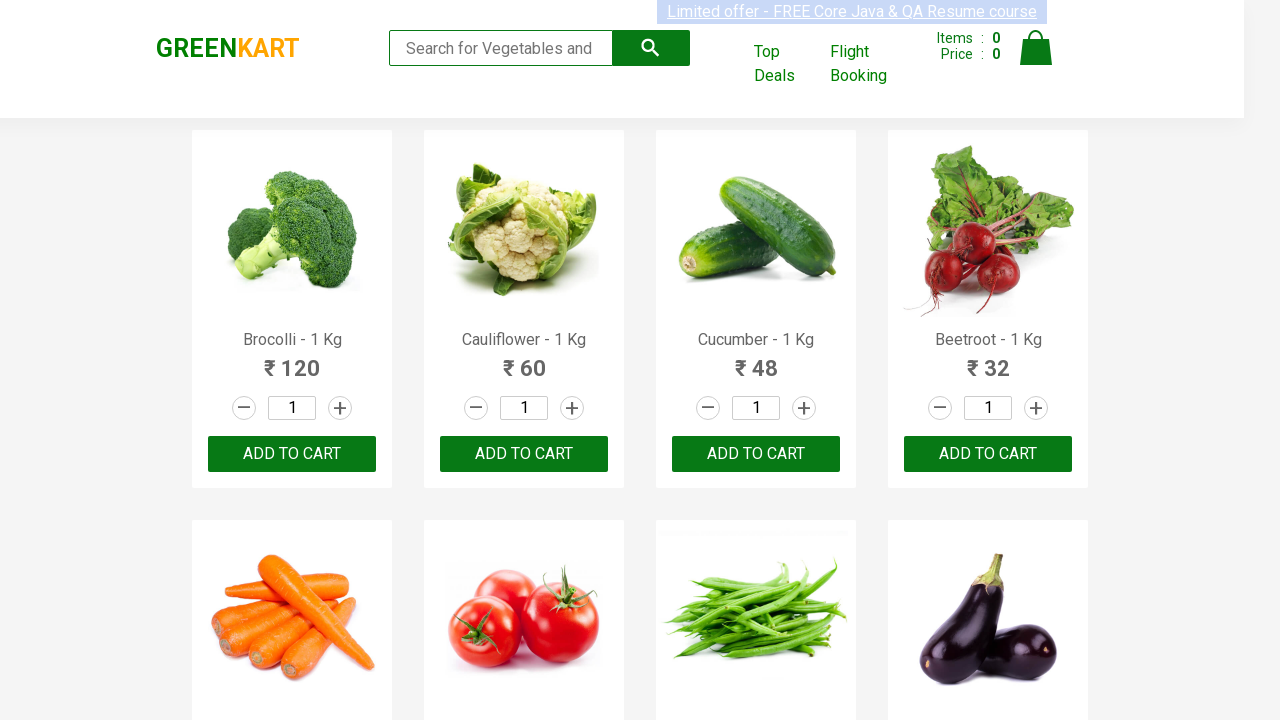

Filled search box with 'ca' to search for products on .search-keyword
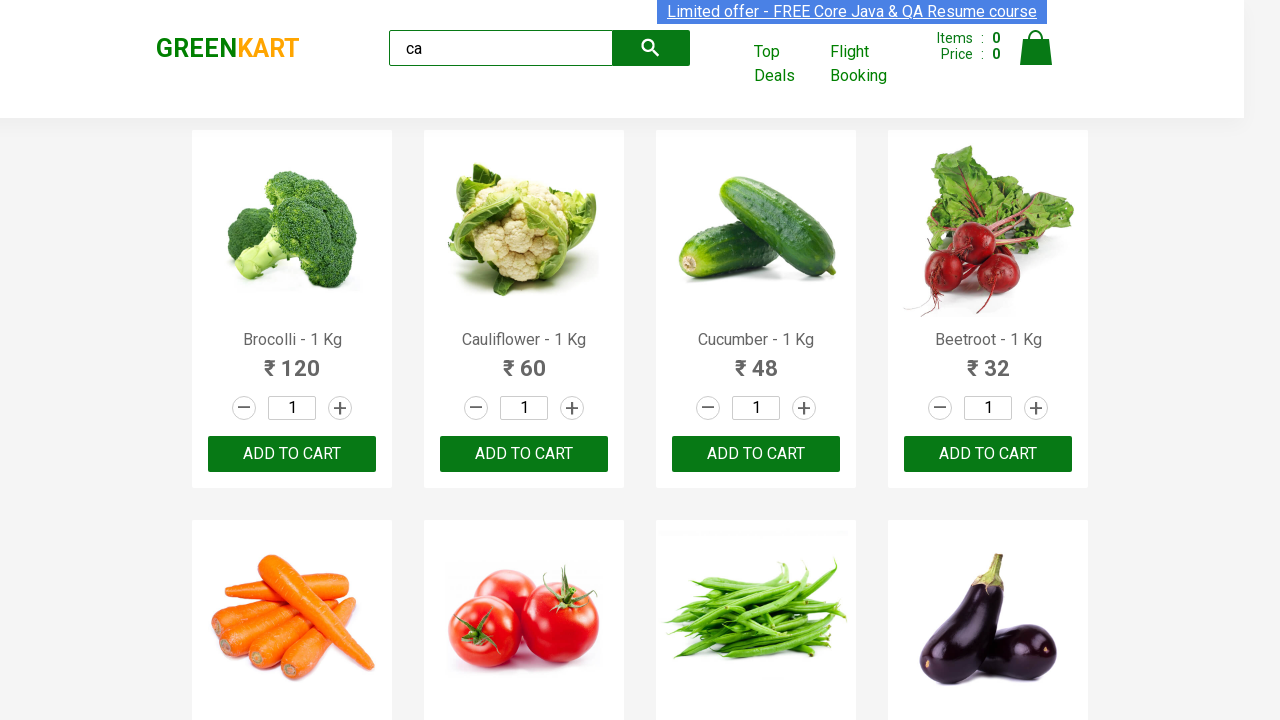

Waited for search results to load
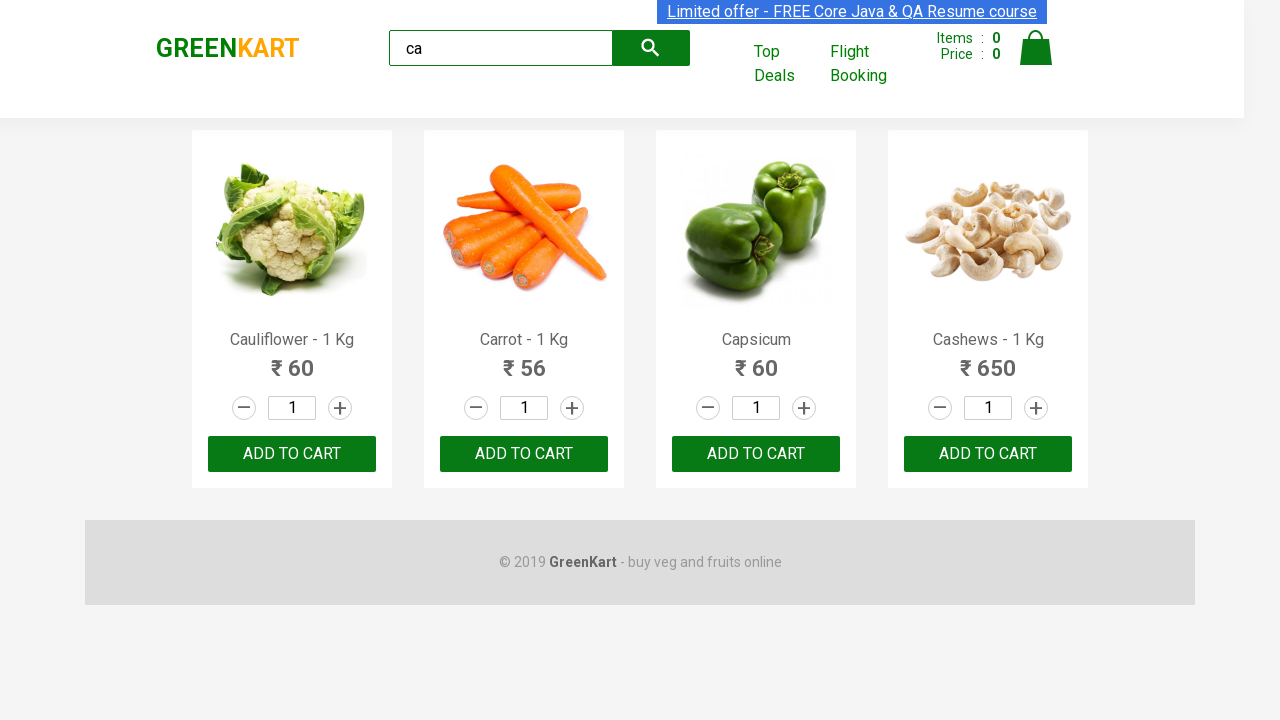

Located all product elements on the page
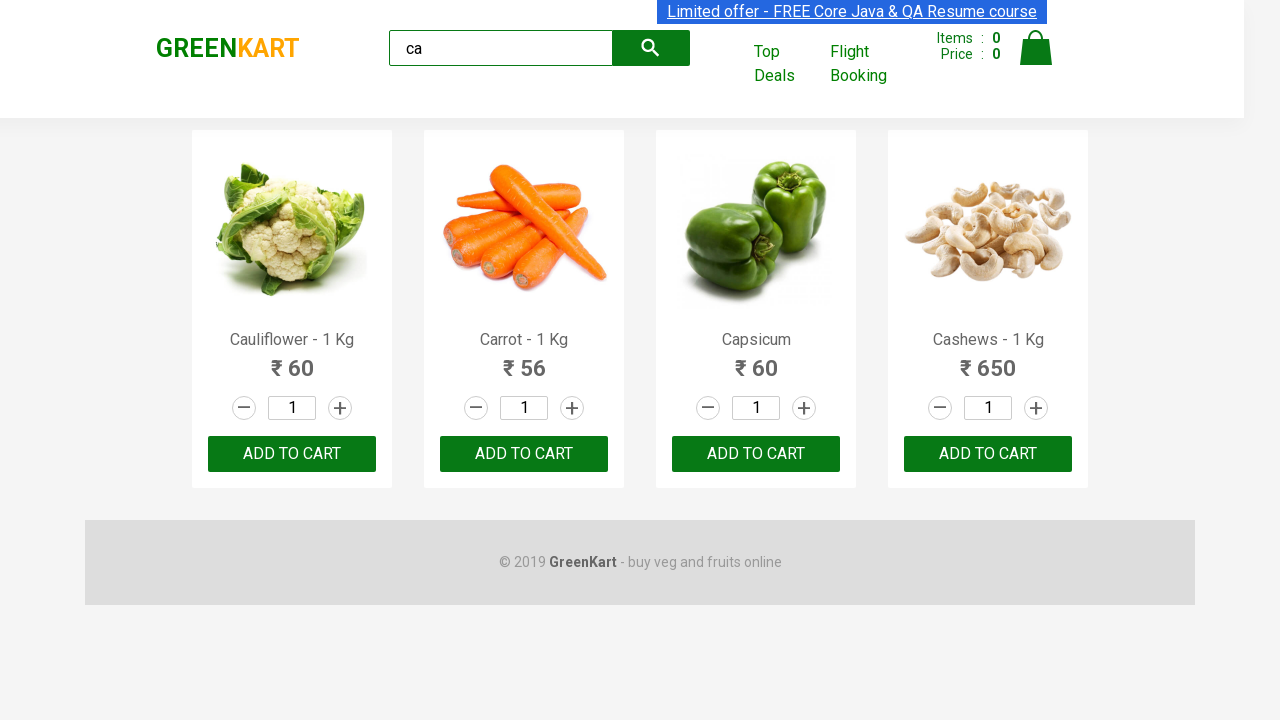

Retrieved product name: Cauliflower - 1 Kg
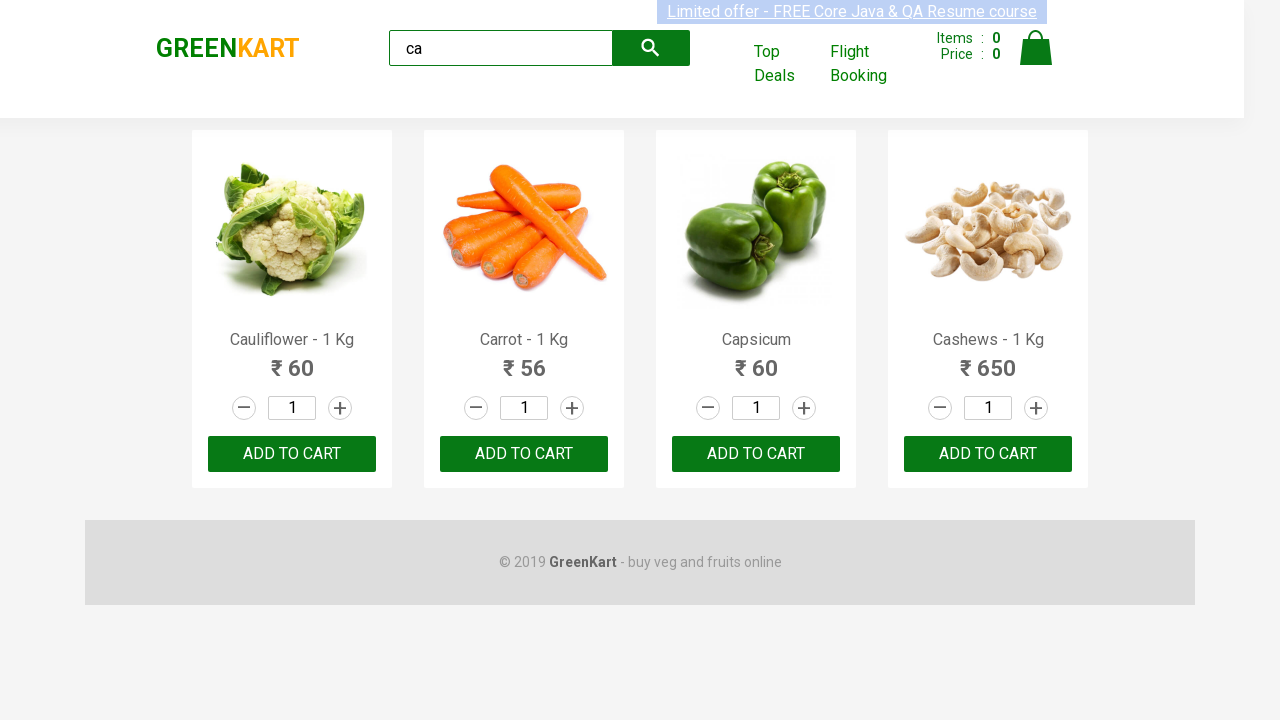

Retrieved product name: Carrot - 1 Kg
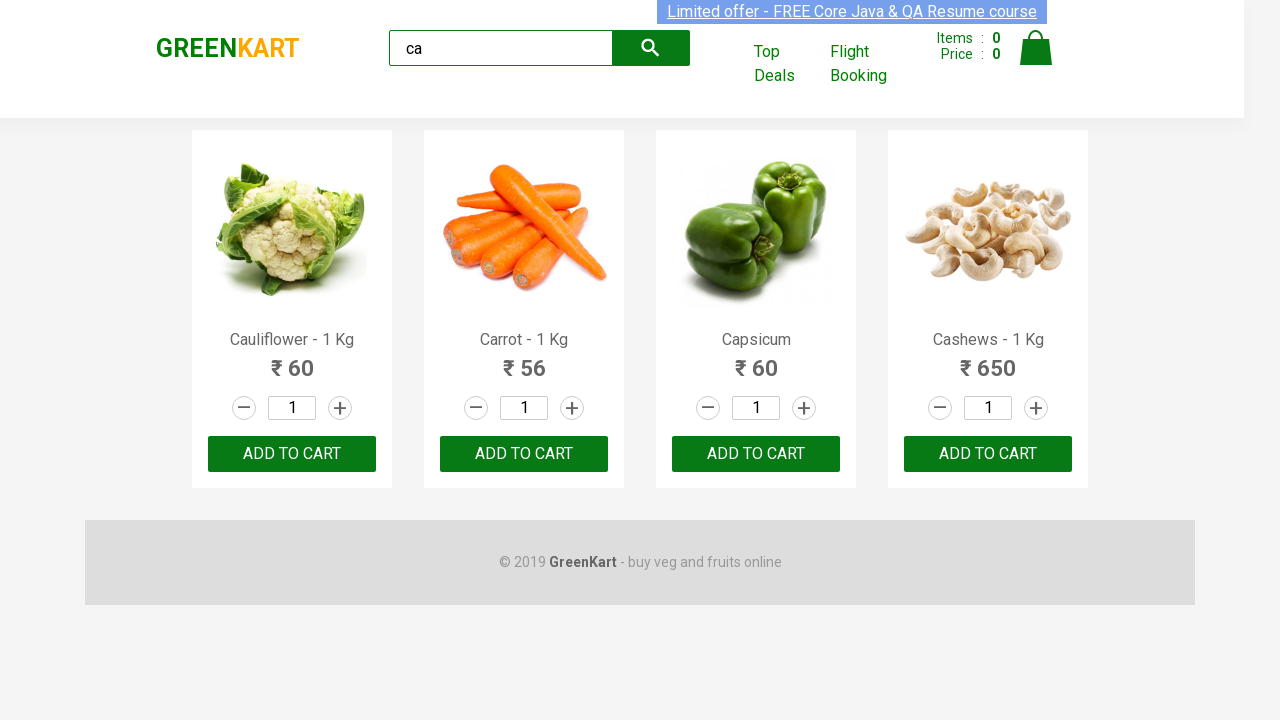

Retrieved product name: Capsicum
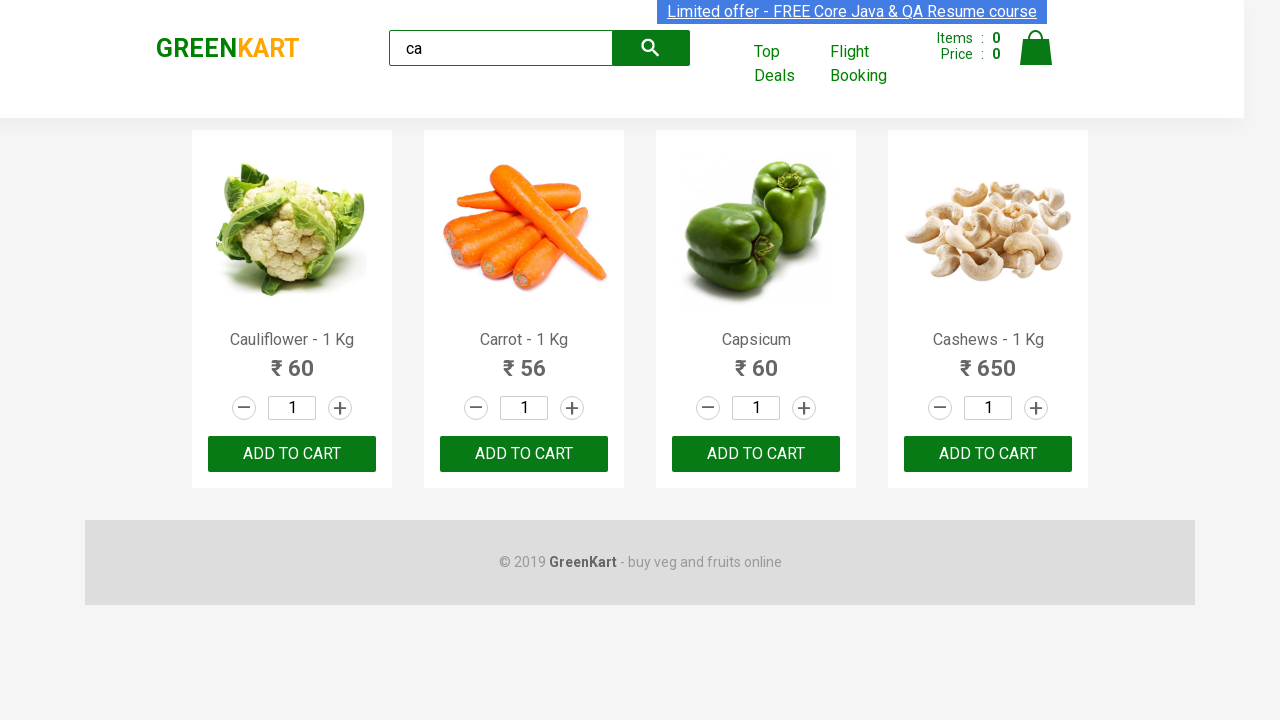

Retrieved product name: Cashews - 1 Kg
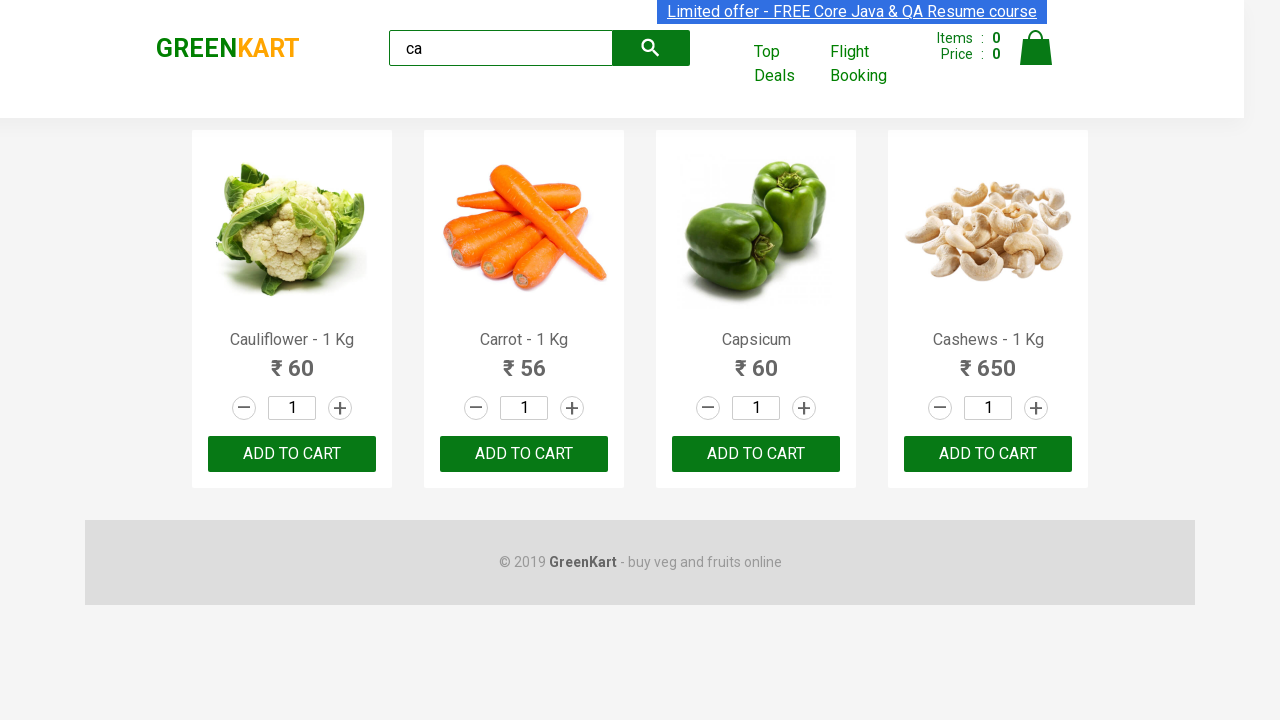

Clicked Add to Cart button for Cashews product at (988, 454) on .products .product >> nth=3 >> button
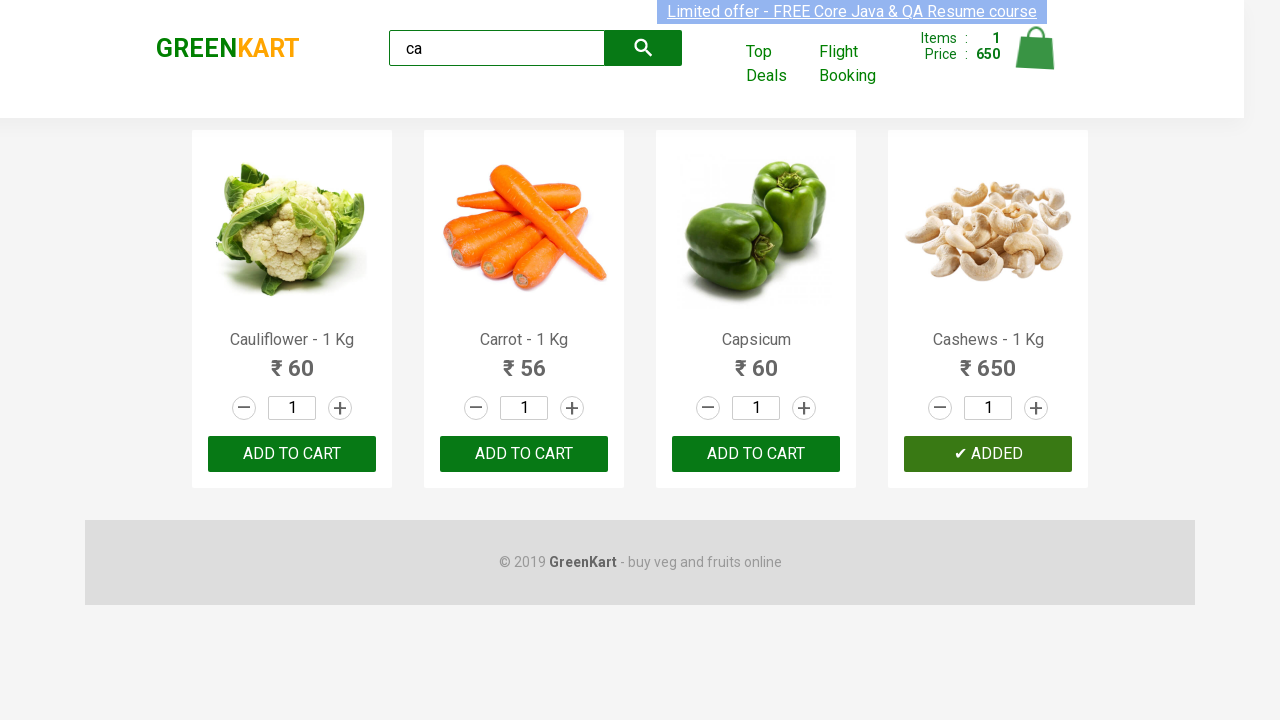

Clicked cart icon to view cart contents at (1036, 48) on .cart-icon > img
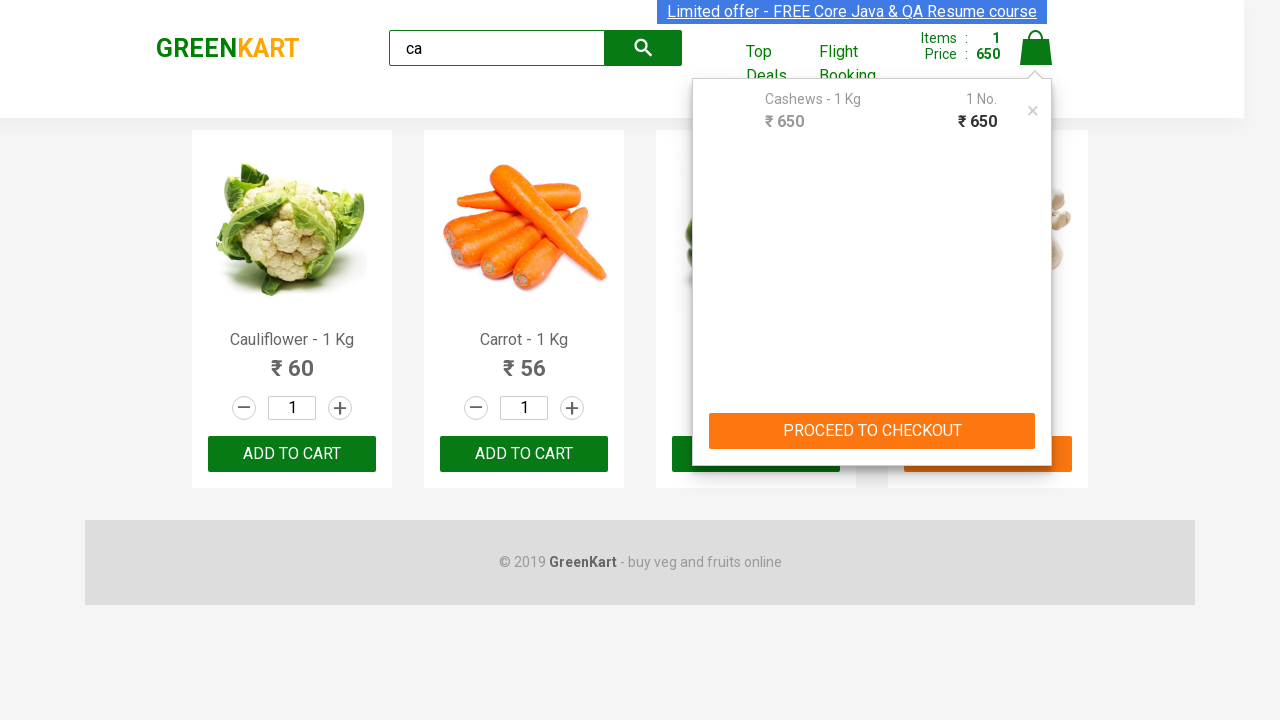

Clicked PROCEED TO CHECKOUT button at (872, 431) on text=PROCEED TO CHECKOUT
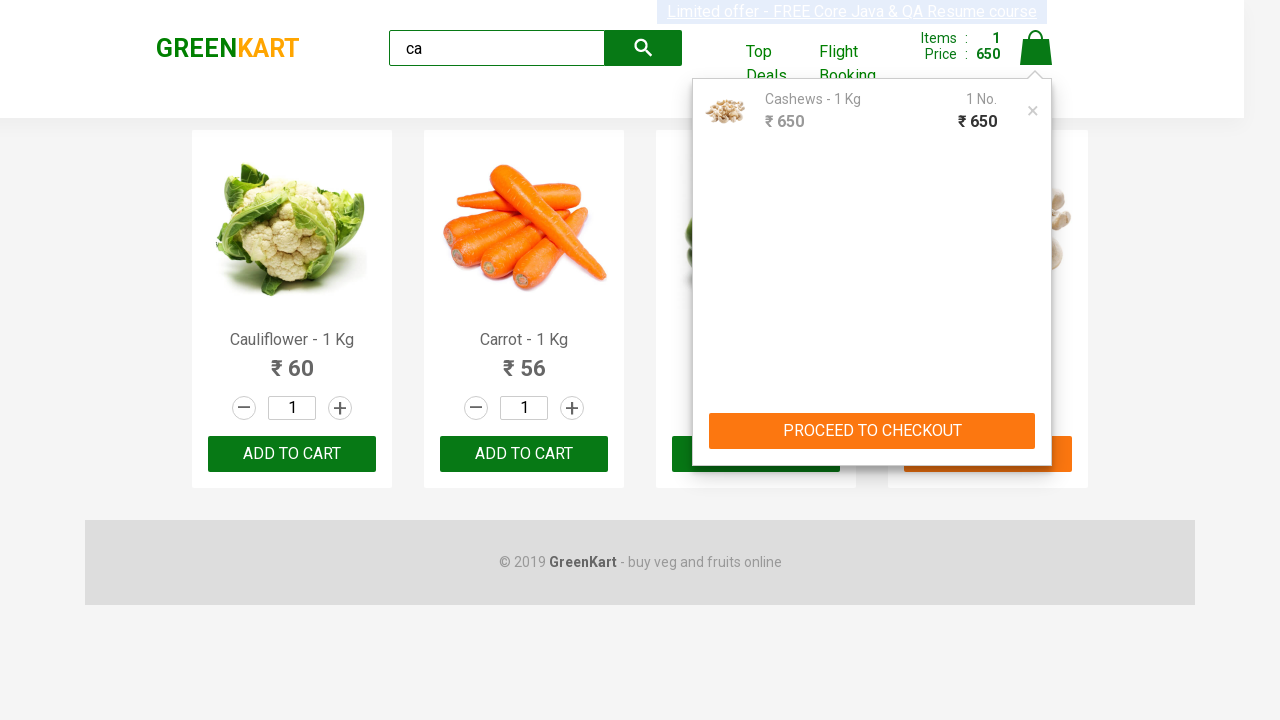

Clicked Place Order button to complete the purchase at (1036, 420) on text=Place Order
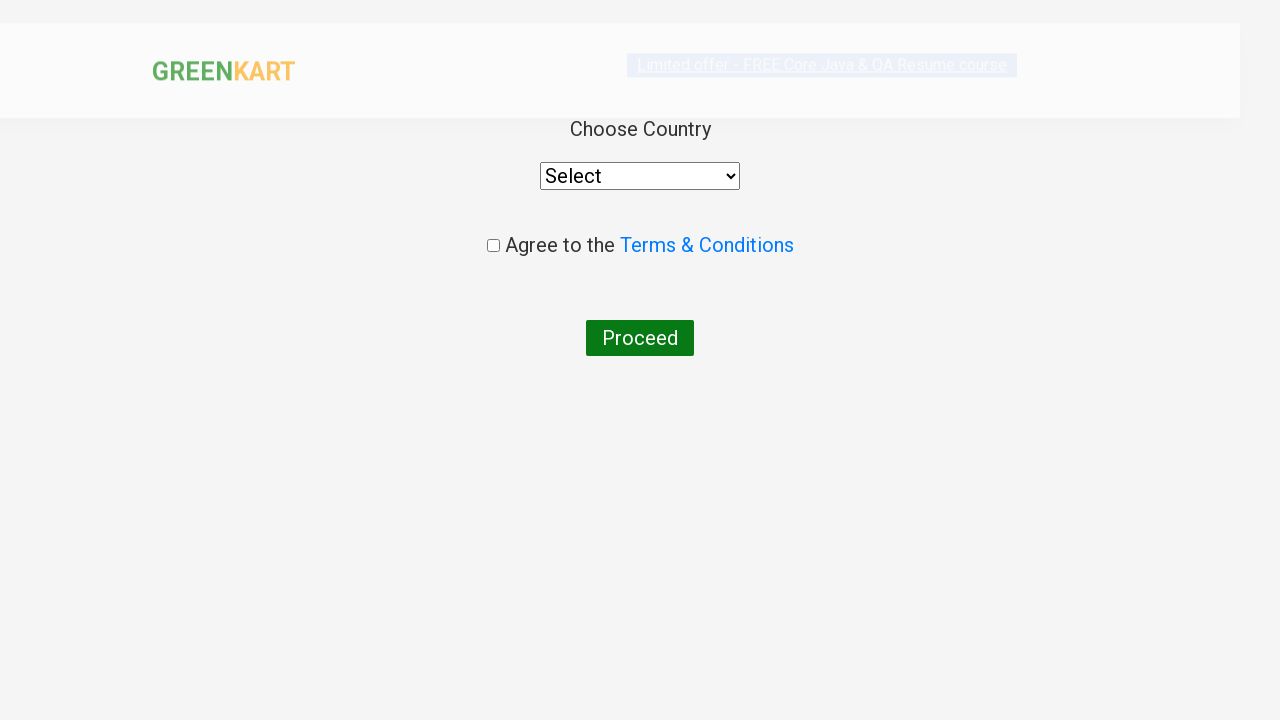

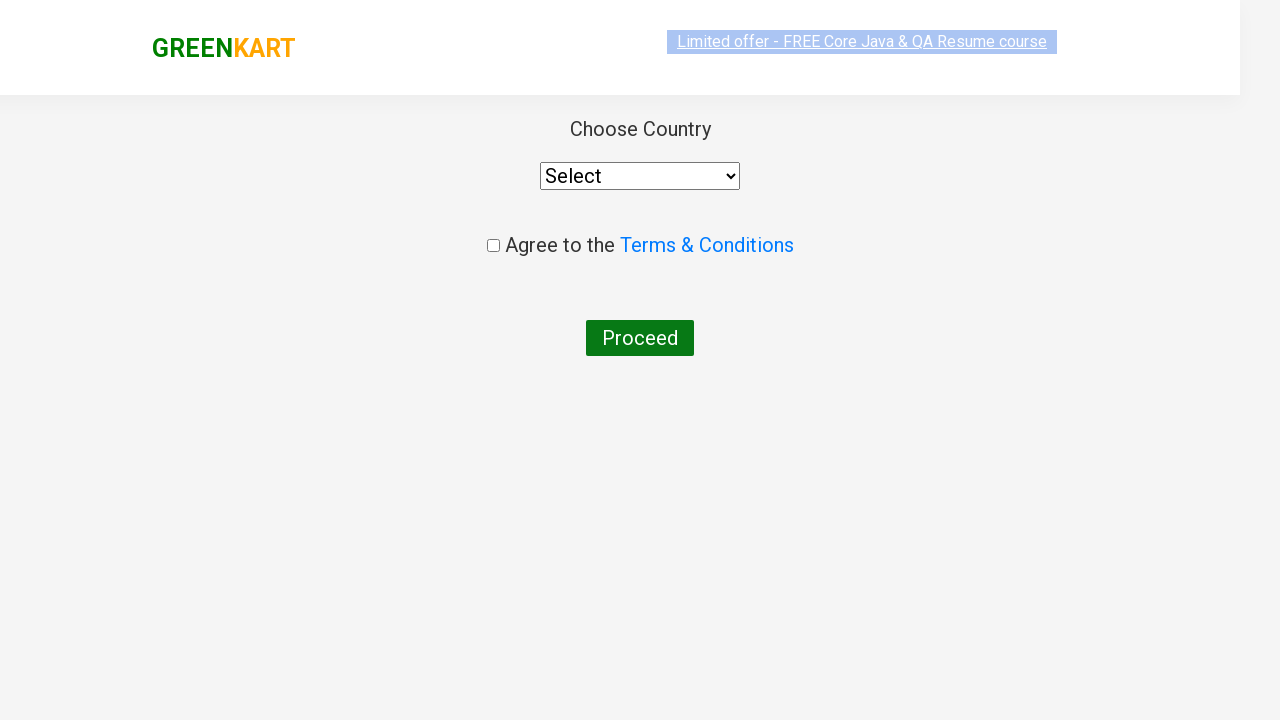